Verifies that the page contains a minimum number of links and images

Starting URL: https://www.sabah.com.tr

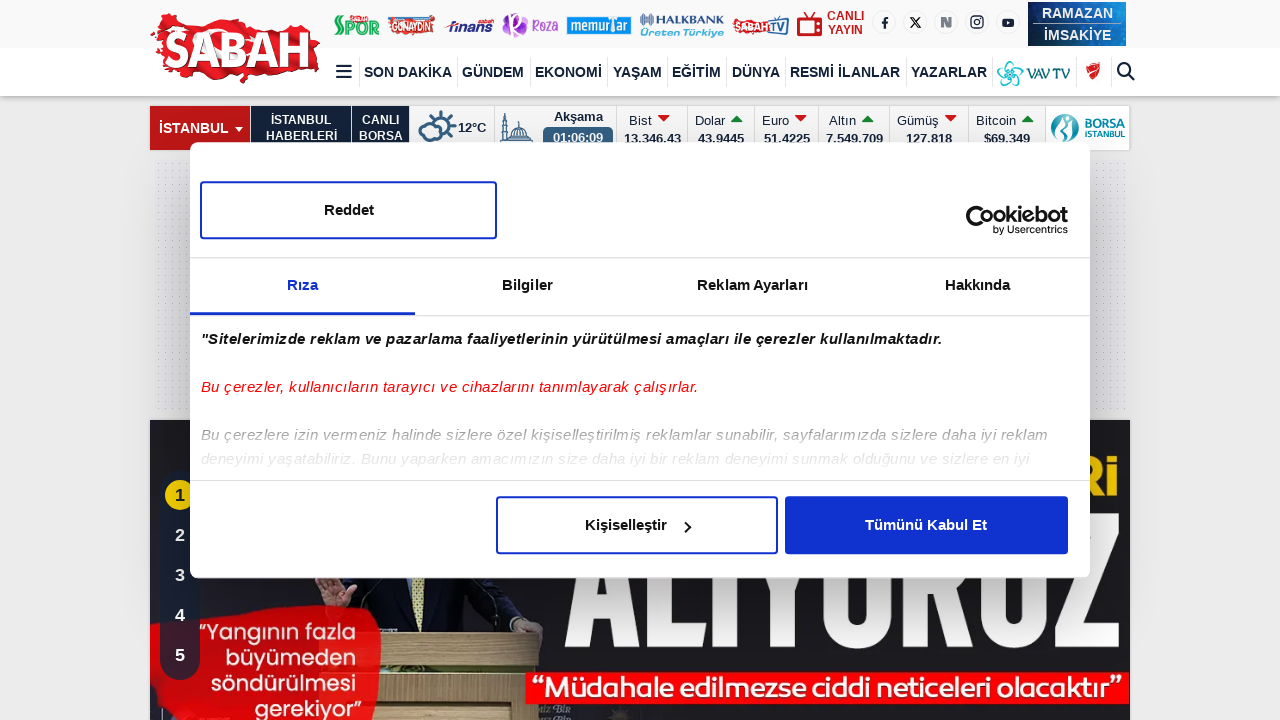

Waited for page to load with domcontentloaded state
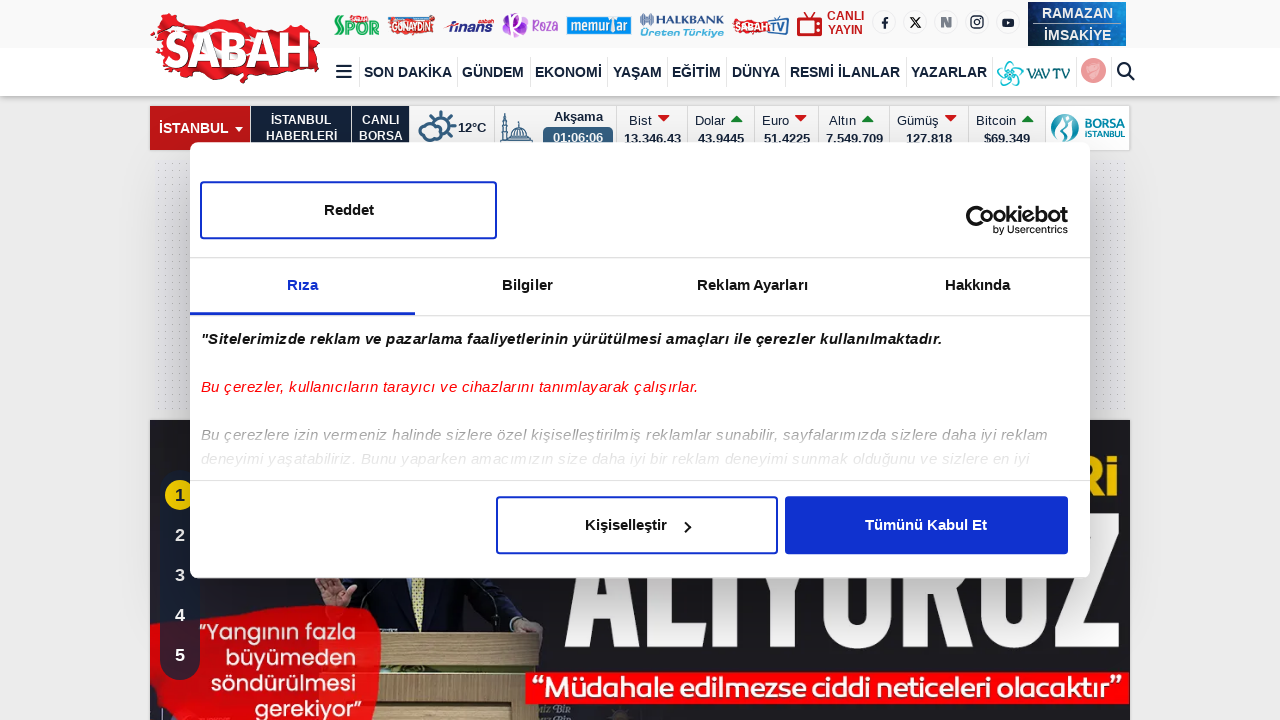

Located all links on the page
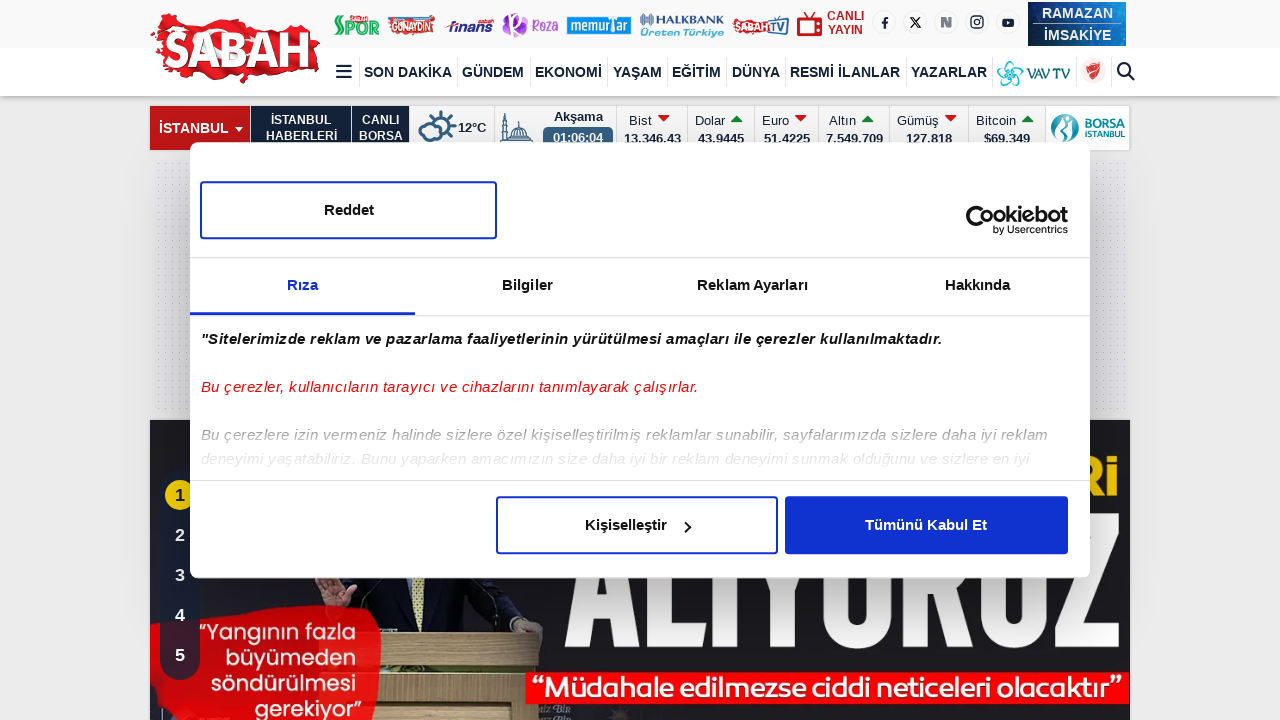

Counted links: 4894 found
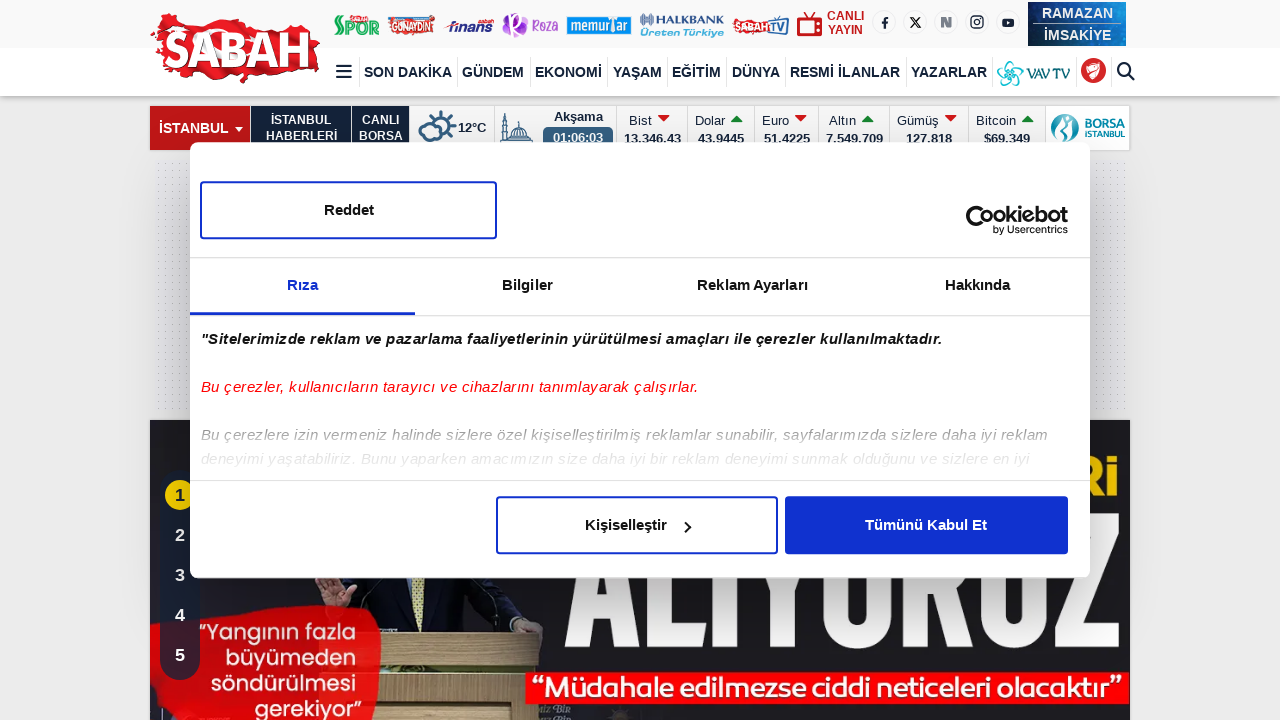

Verified minimum link count - assertion passed with 4894 links
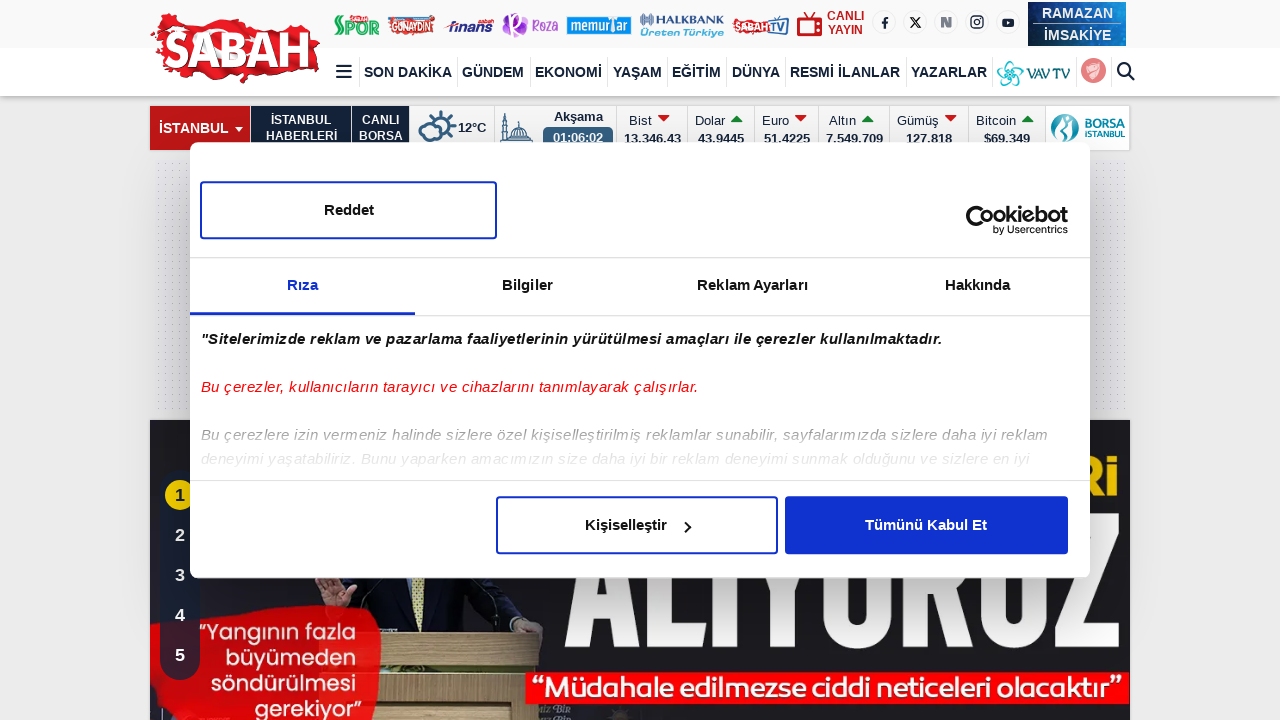

Located all images on the page
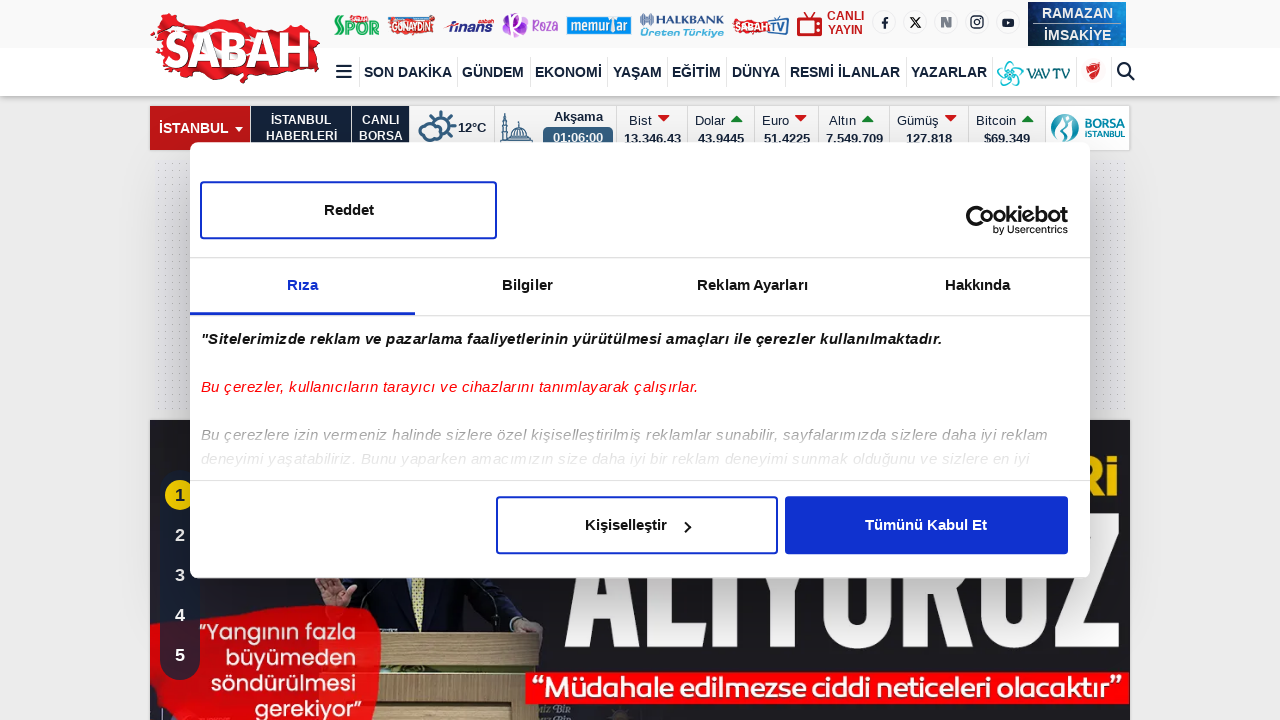

Counted images: 2193 found
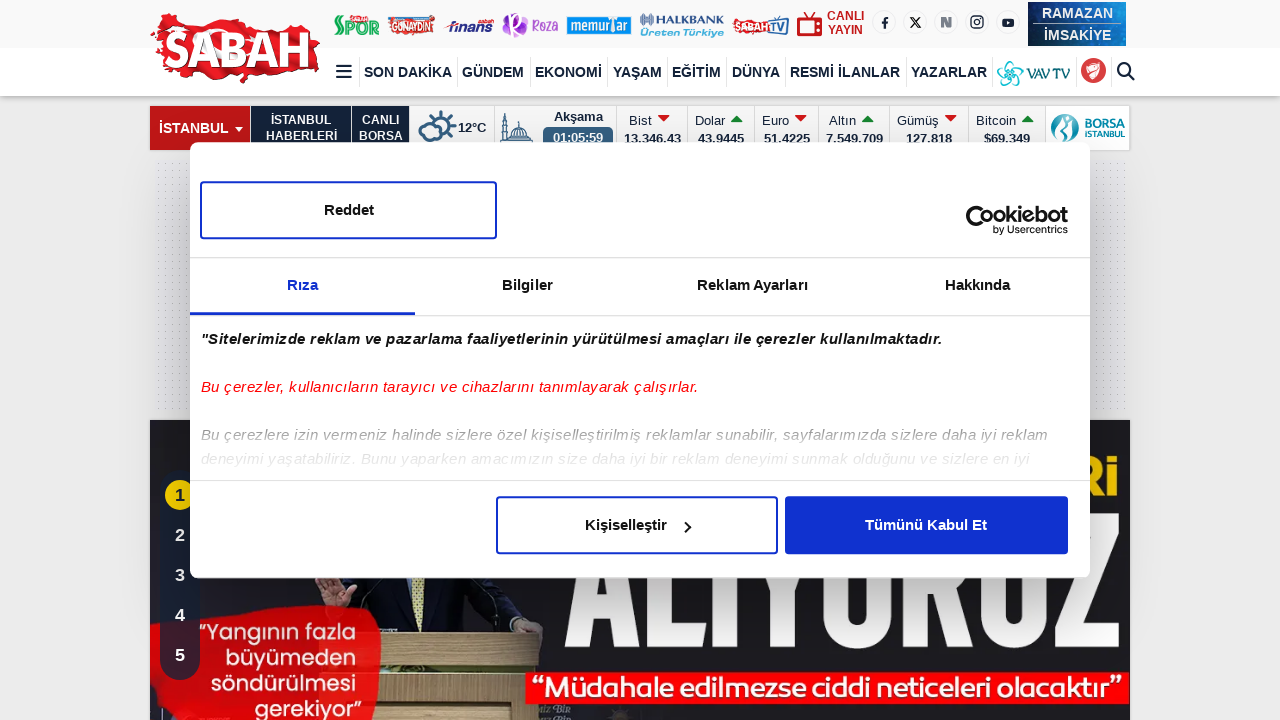

Verified minimum image count - assertion passed with 2193 images
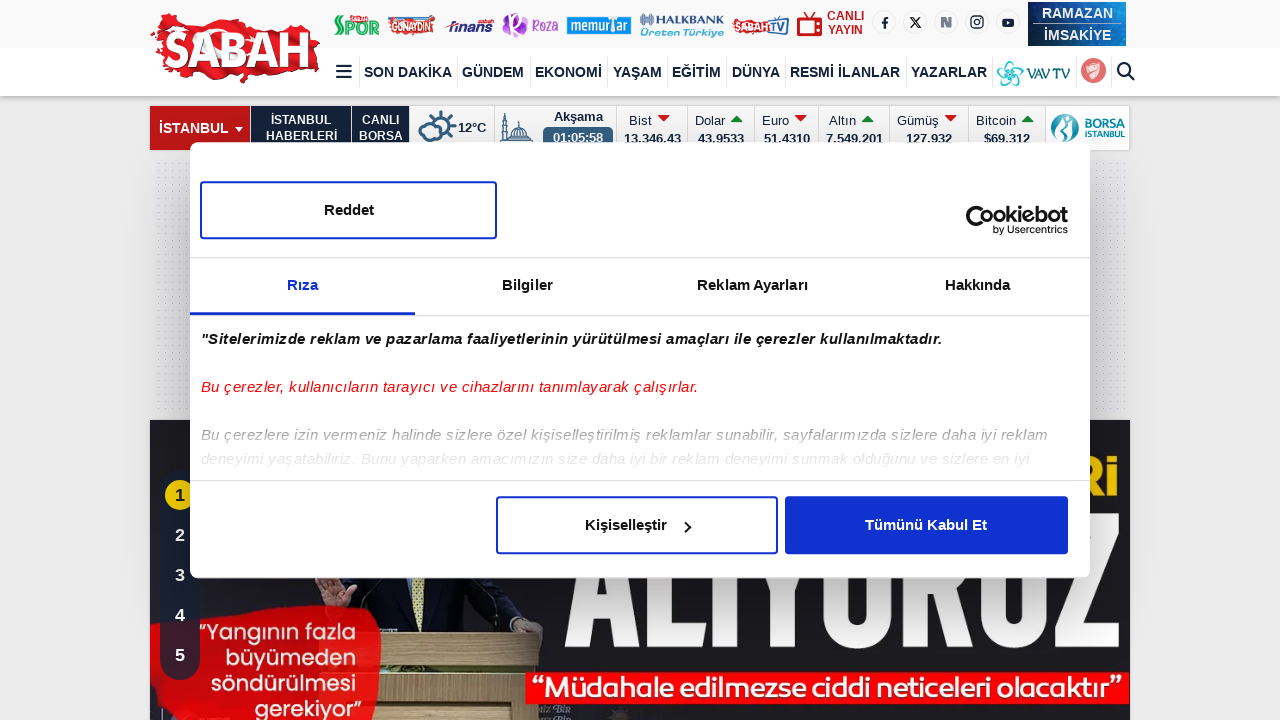

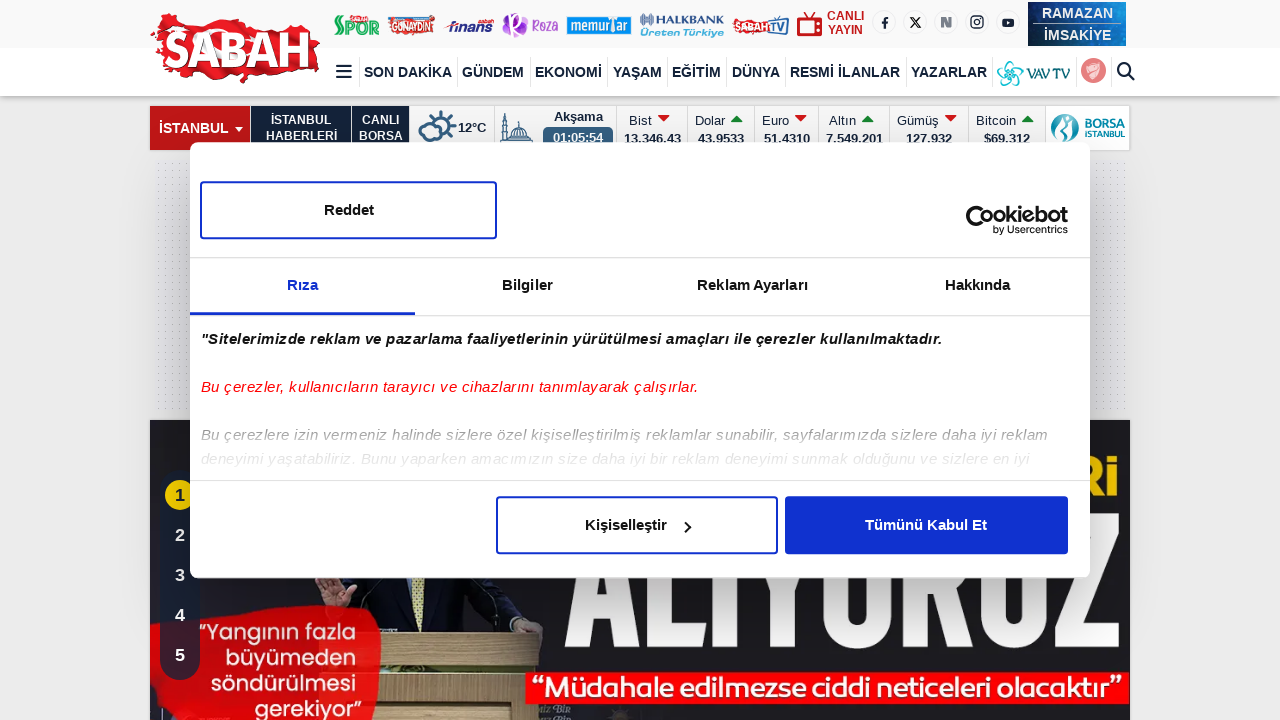